Tests right-click context menu functionality by performing a right-click action on a button element

Starting URL: https://swisnl.github.io/jQuery-contextMenu/demo.html

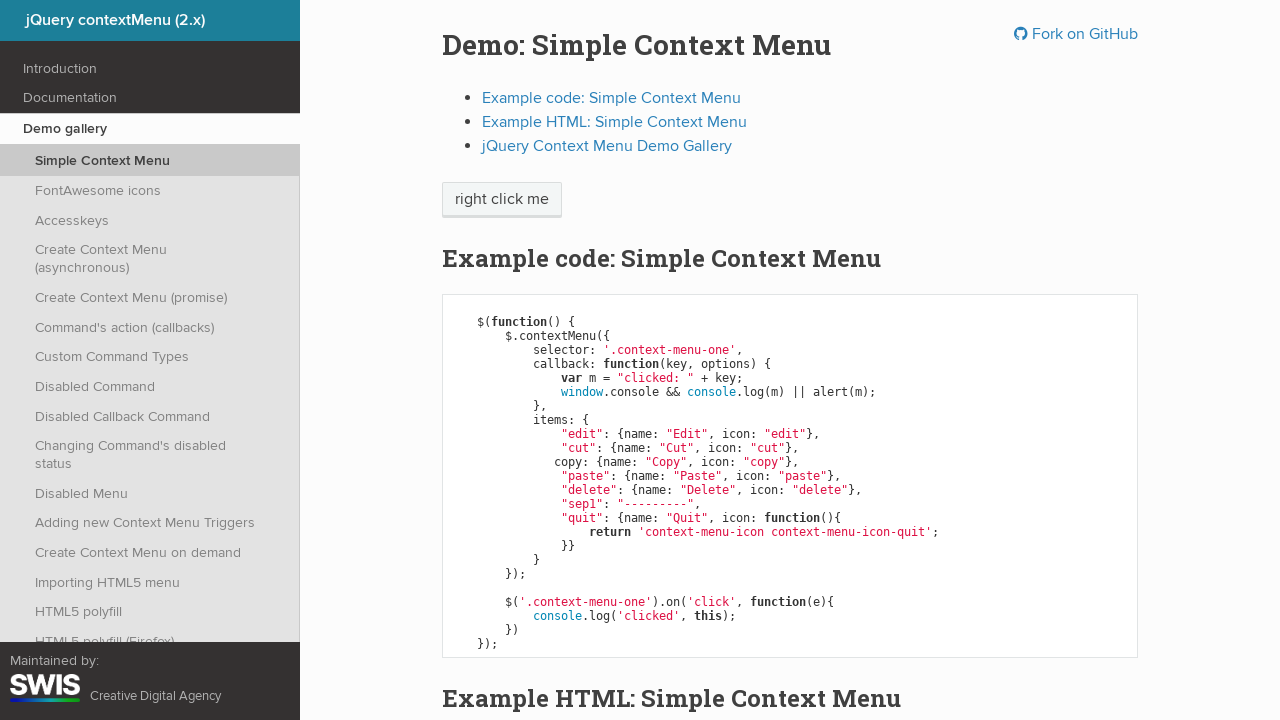

Navigated to jQuery contextMenu demo page
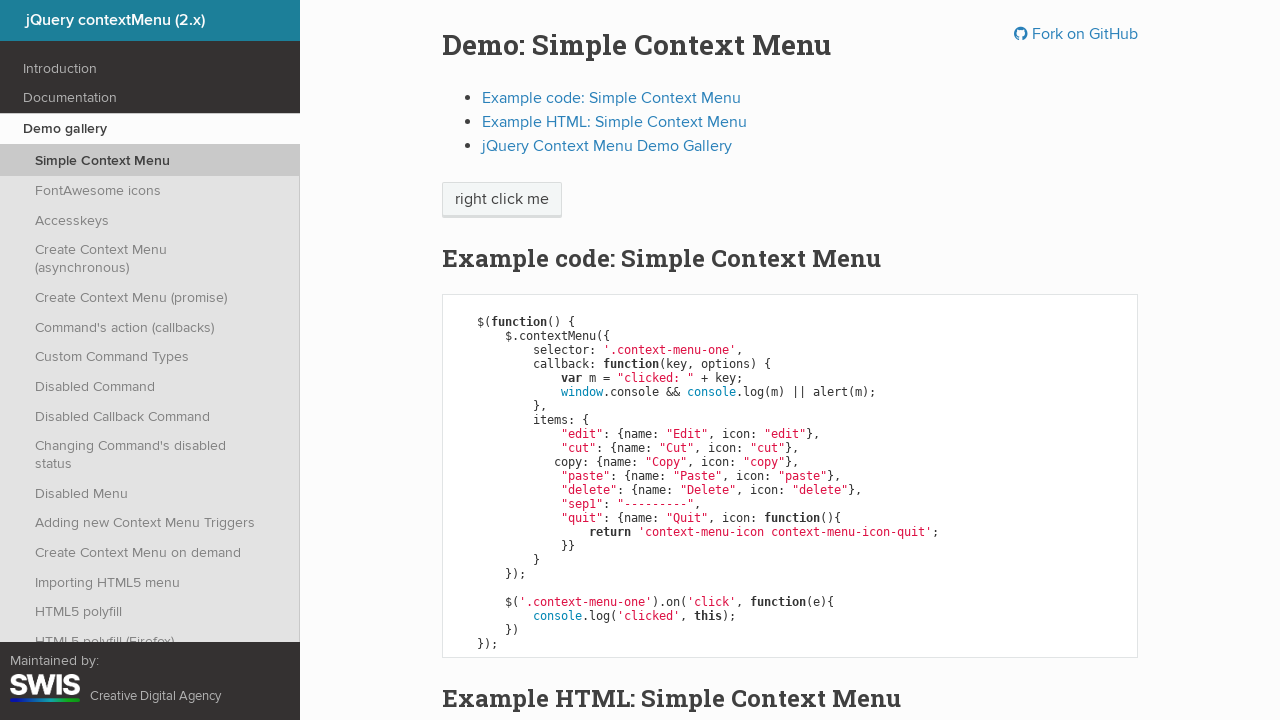

Right-clicked on context menu button to open right-click menu at (502, 200) on span.context-menu-one.btn.btn-neutral
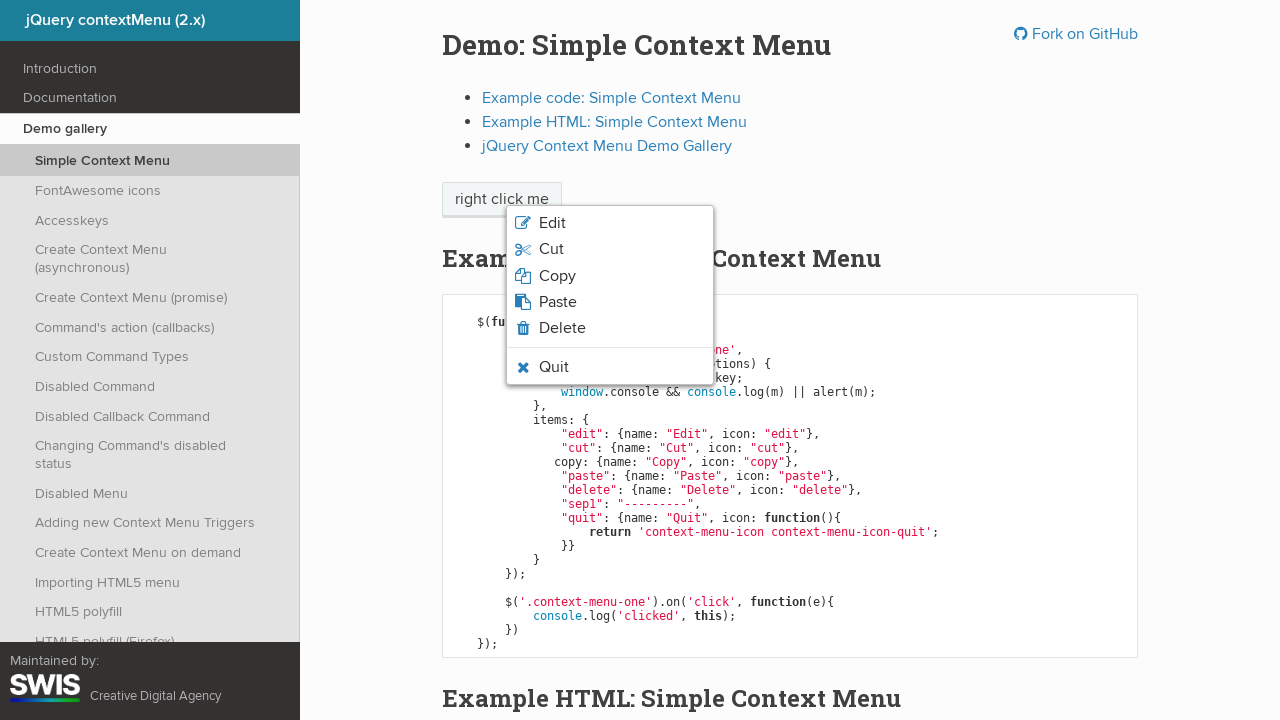

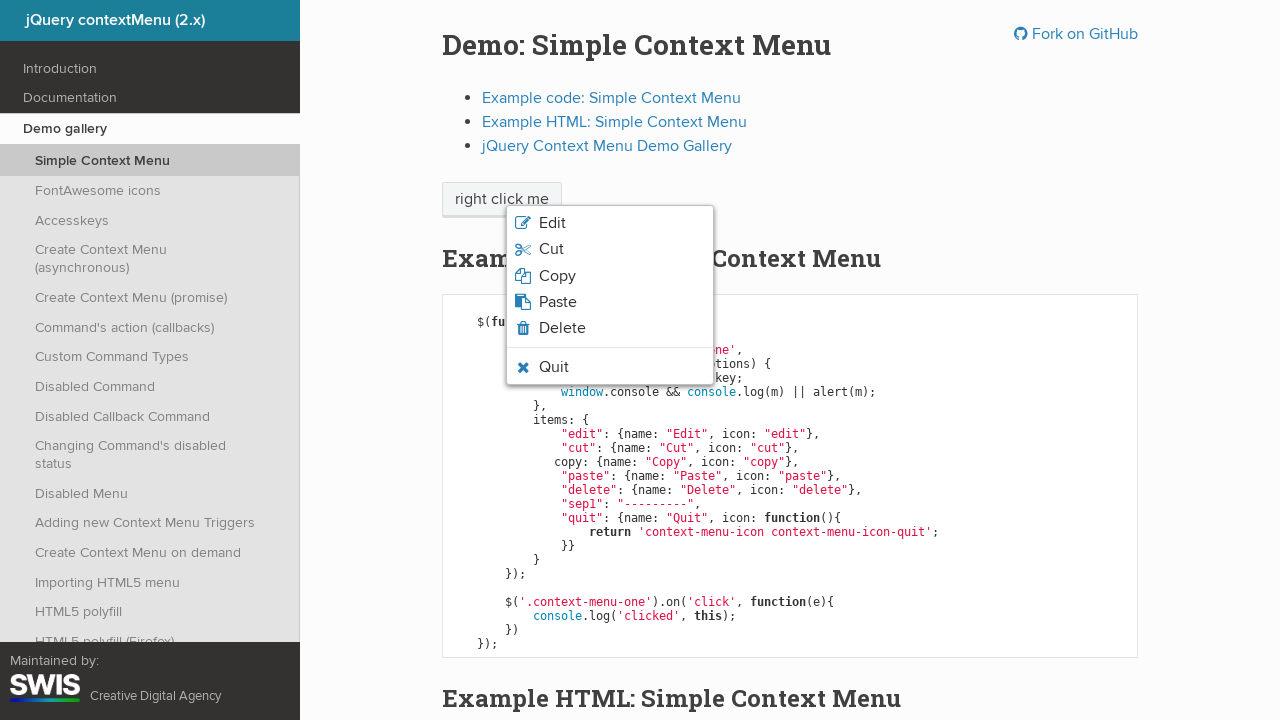